Tests double-click functionality by switching to an iframe on the jQuery dblclick documentation page and performing a double-click action on a demo block element.

Starting URL: https://api.jquery.com/dblclick/

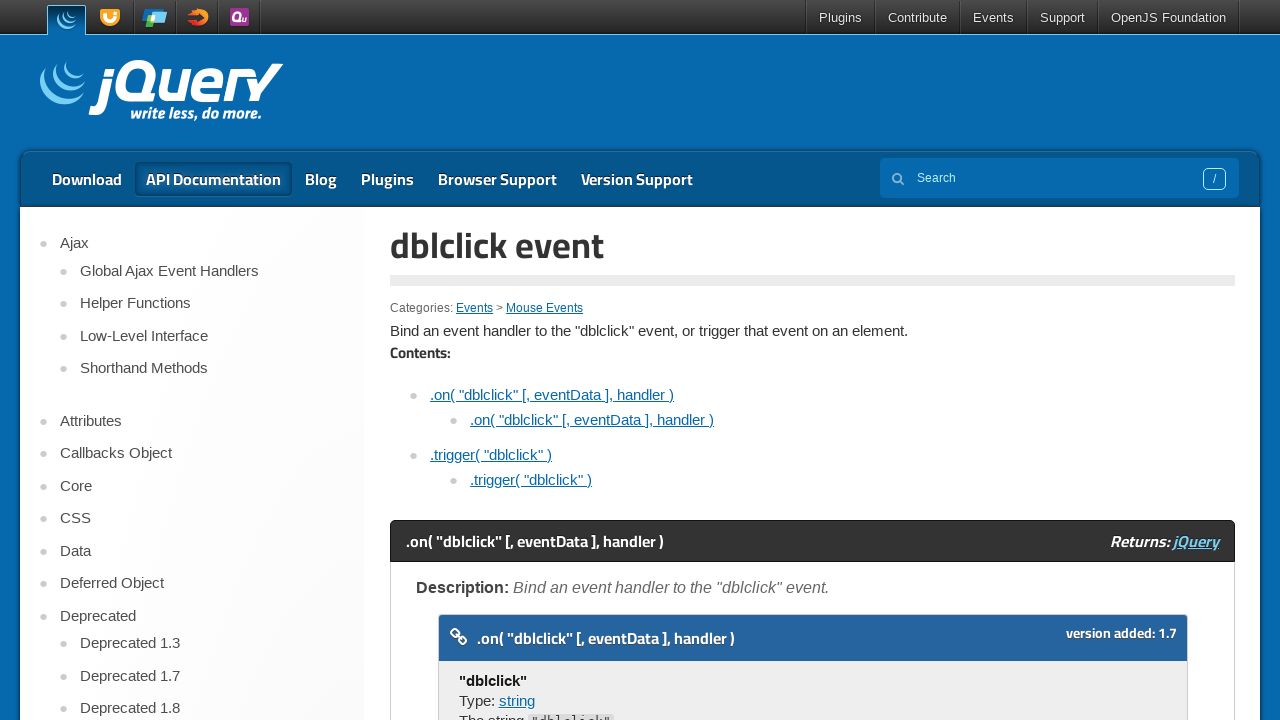

Navigated to jQuery dblclick documentation page
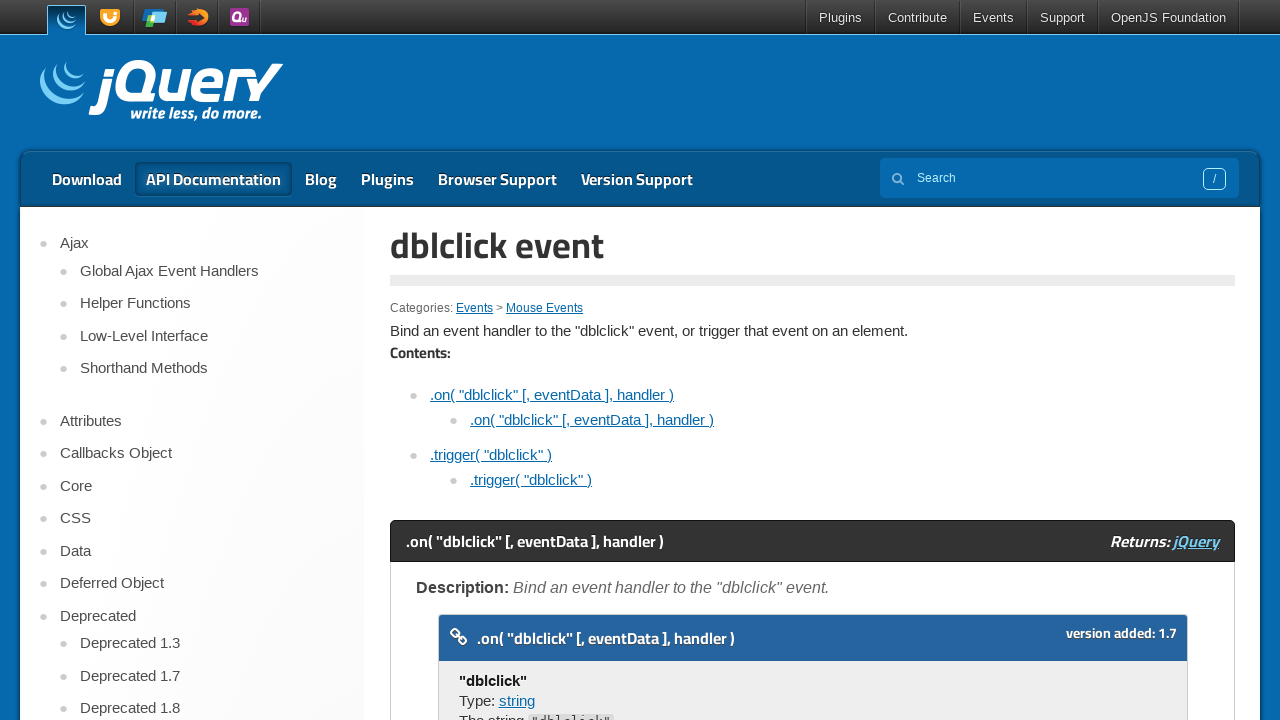

Located the iframe containing the demo
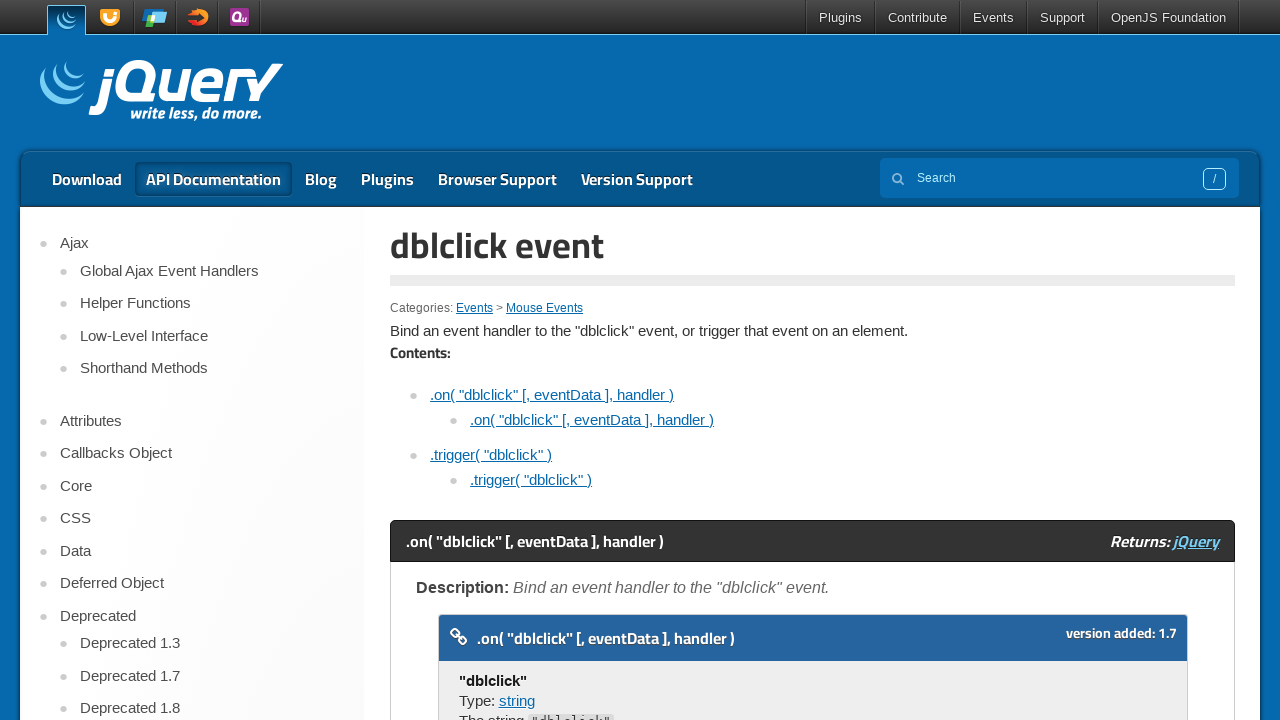

Performed double-click action on the demo block element at (478, 360) on iframe >> nth=0 >> internal:control=enter-frame >> xpath=//span[text()='Double c
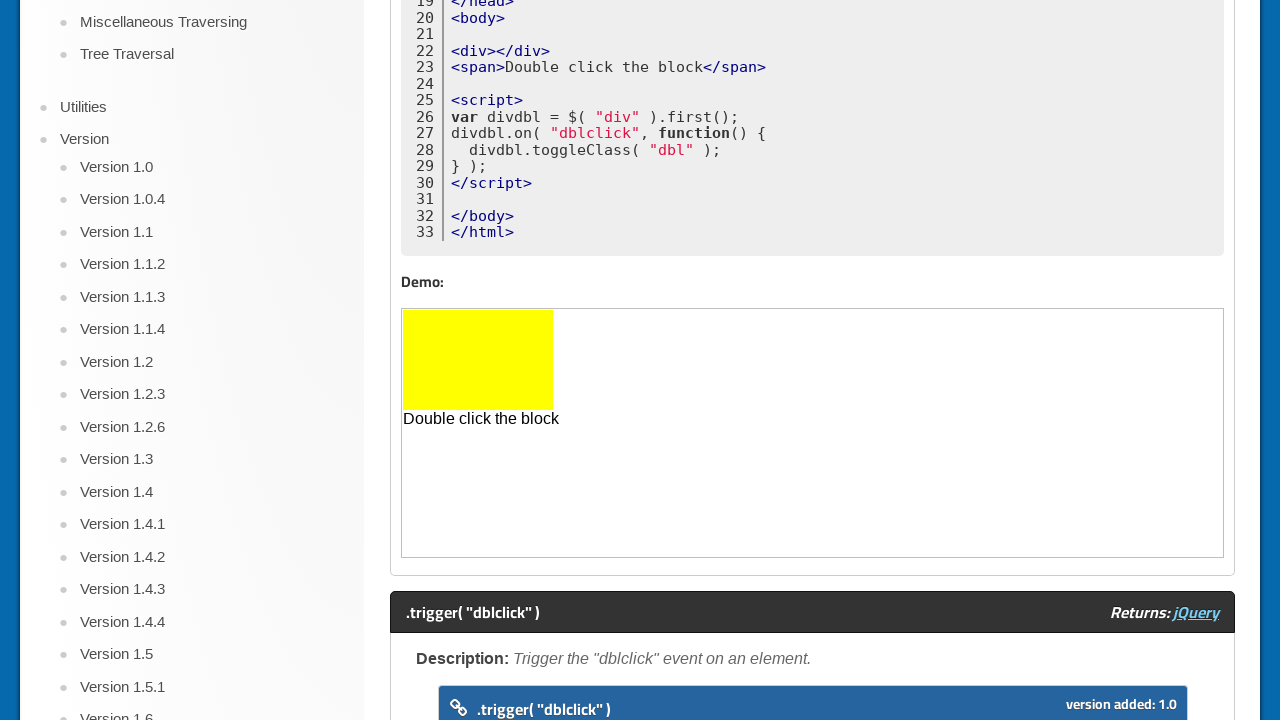

Waited 1 second to observe the double-click effect
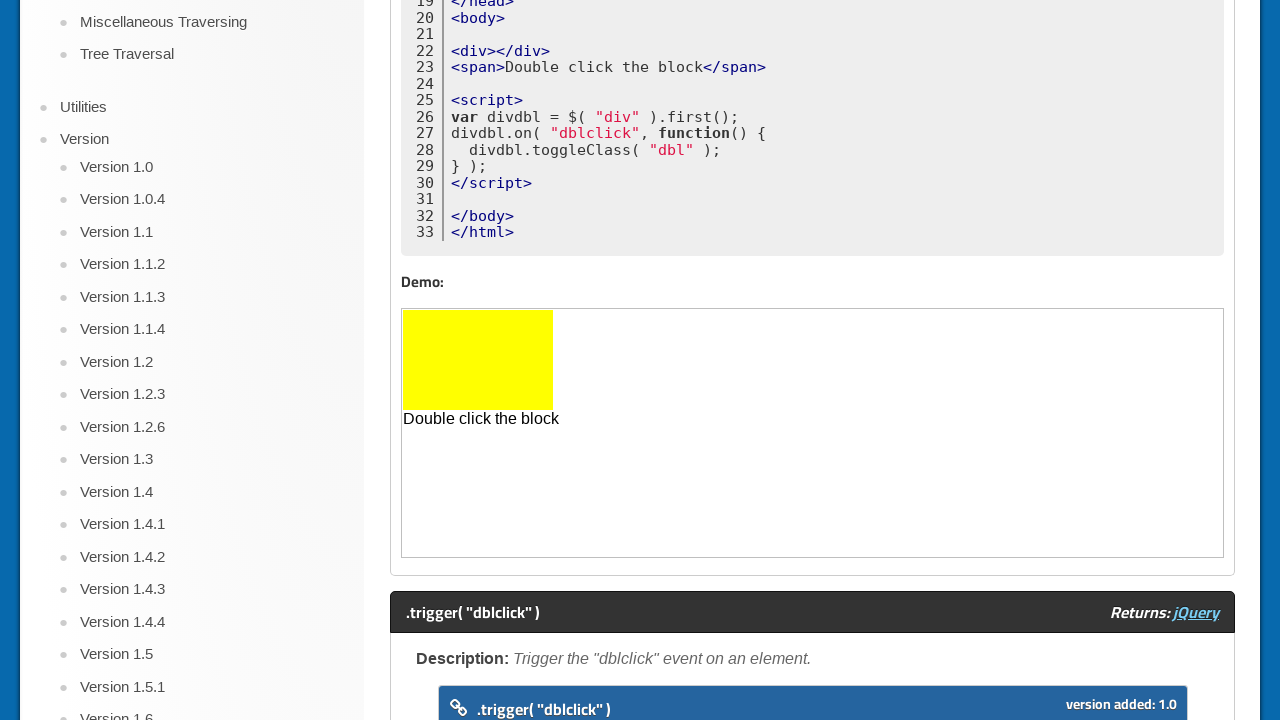

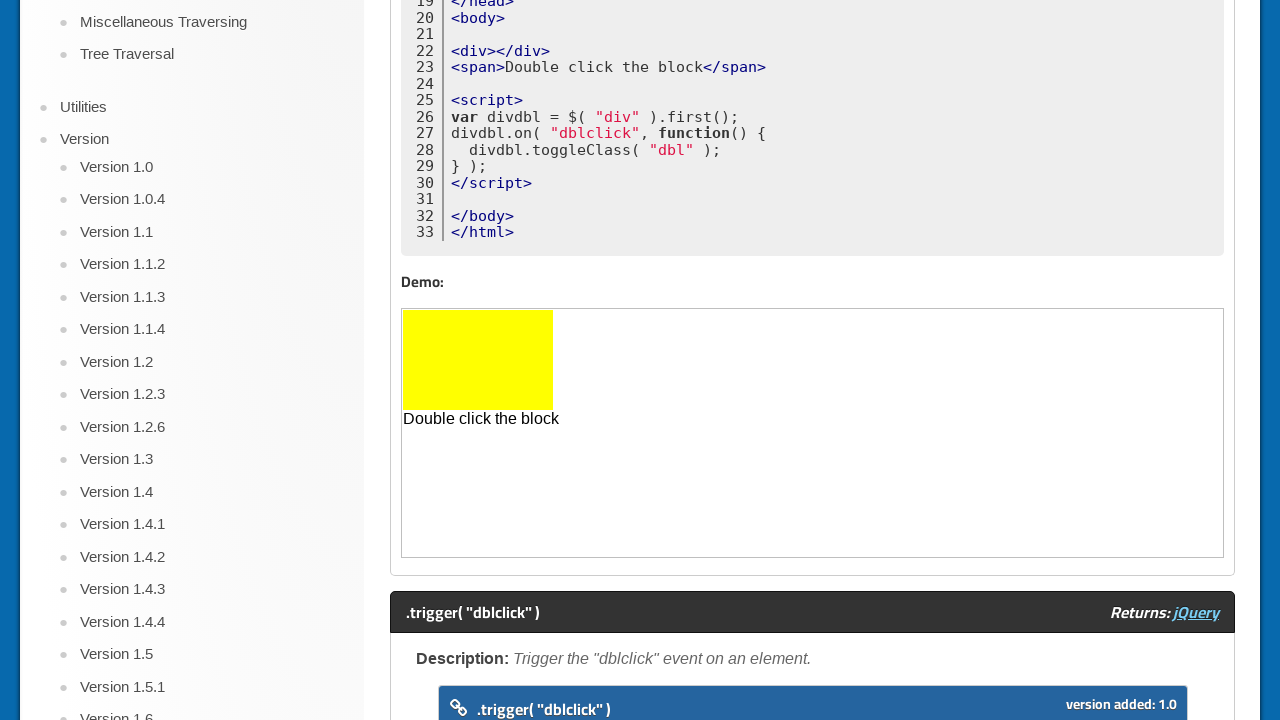